Verifies that the OrangeHRM demo site has the correct page title

Starting URL: https://opensource-demo.orangehrmlive.com/

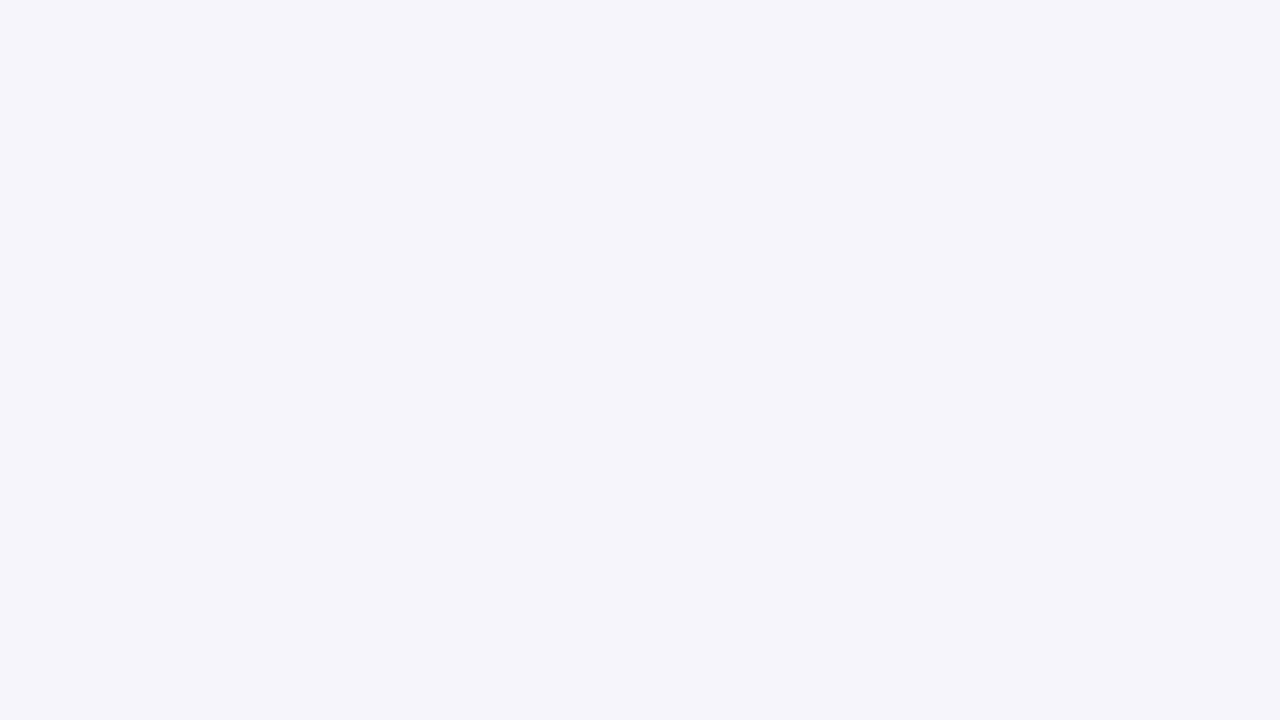

Navigated to OrangeHRM demo site
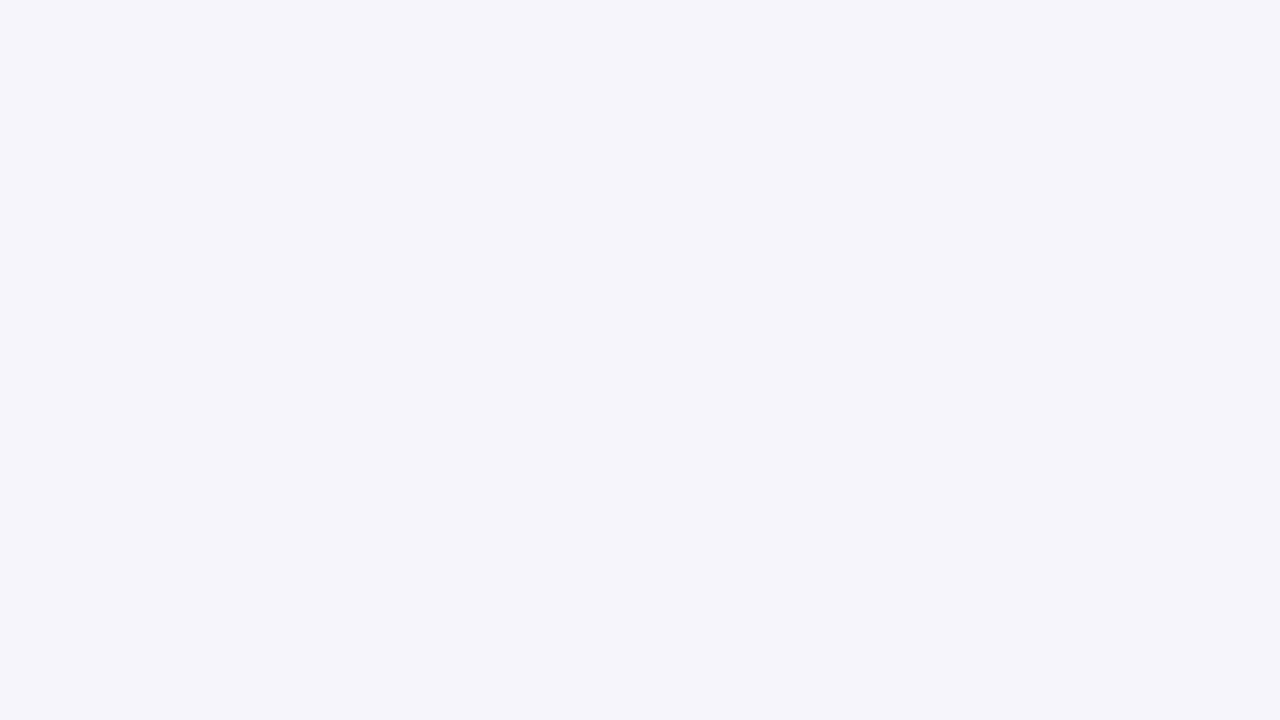

Verified page title is 'OrangeHRM'
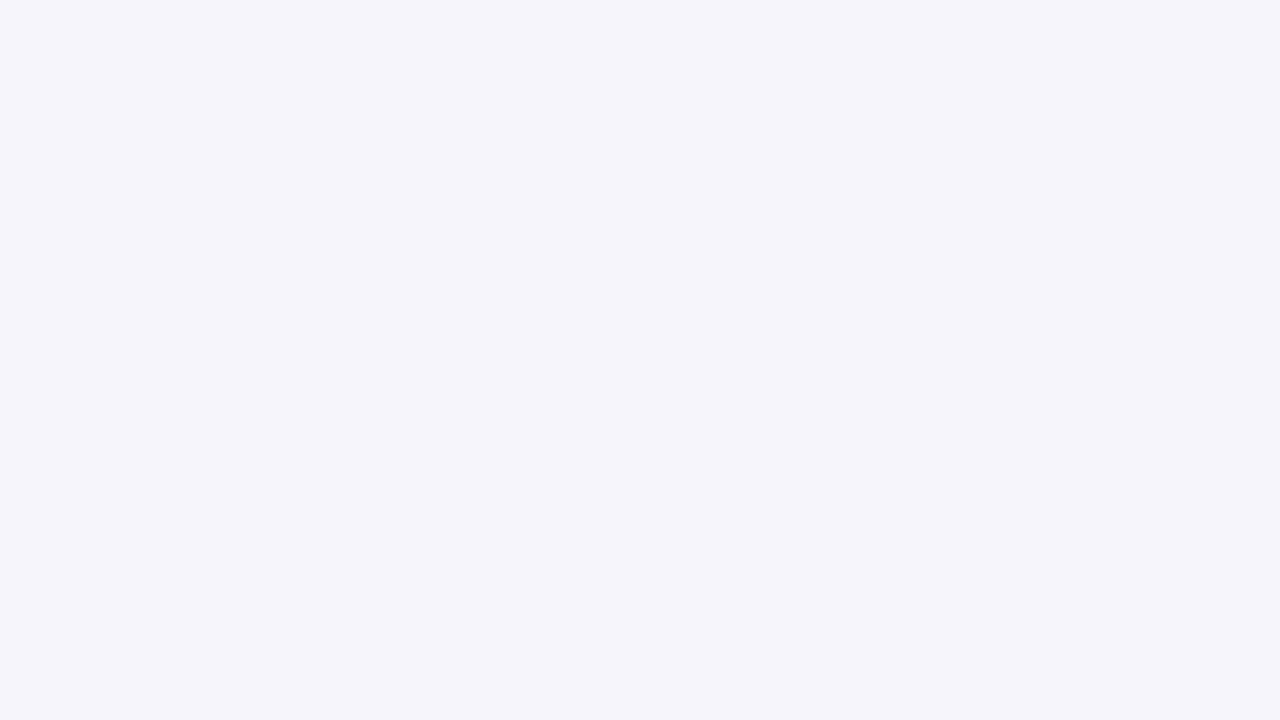

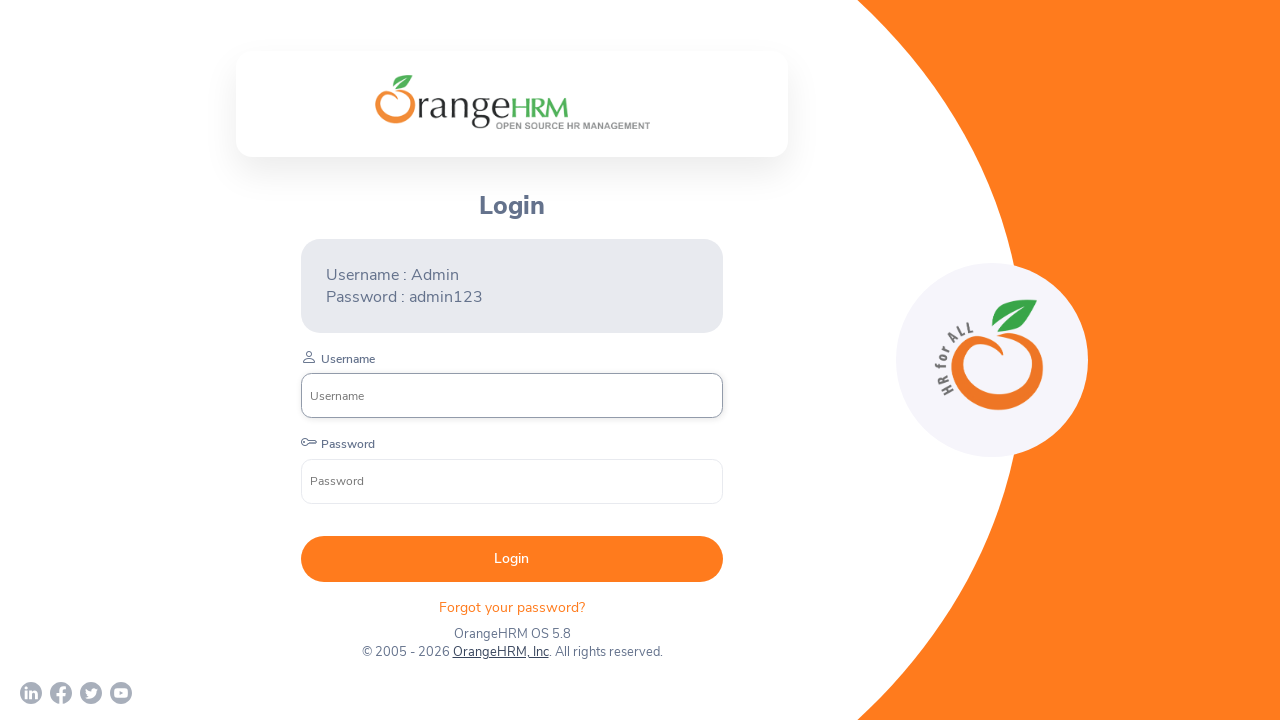